Tests dynamic content loading by clicking a start button that triggers the loading of hidden elements

Starting URL: https://the-internet.herokuapp.com/dynamic_loading/1

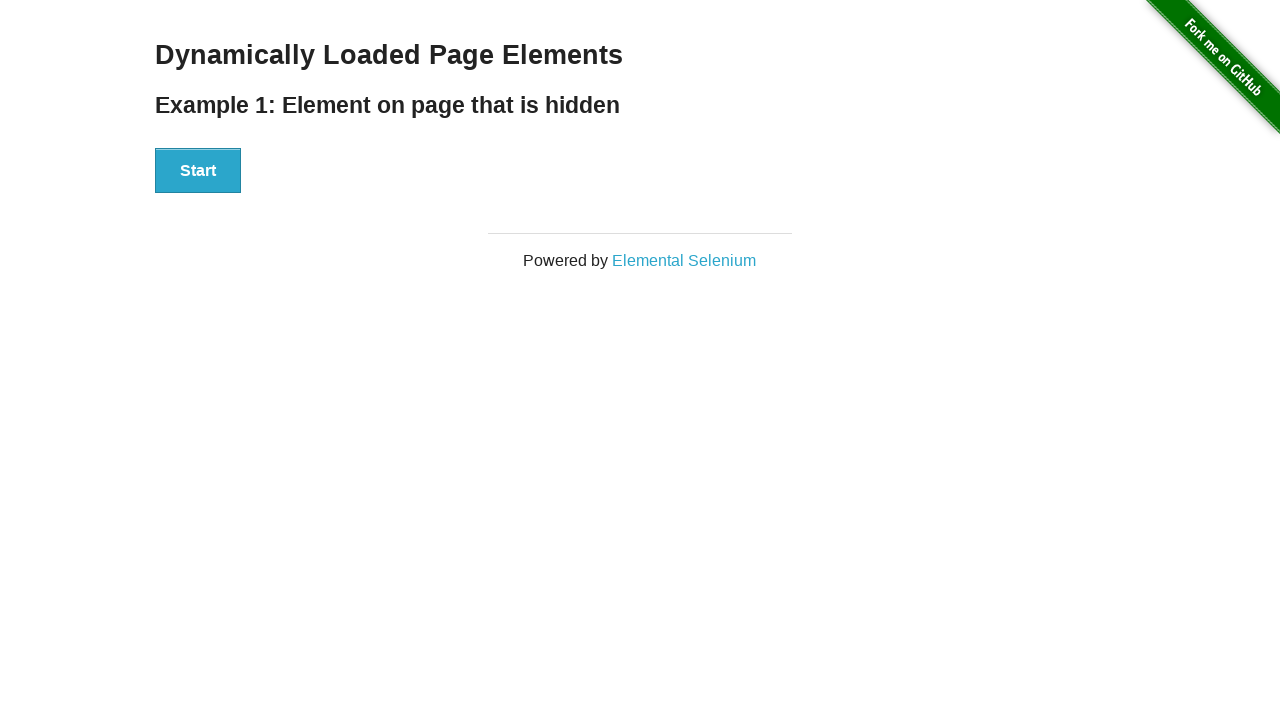

Clicked start button to trigger dynamic content loading at (198, 171) on div[id='start'] button
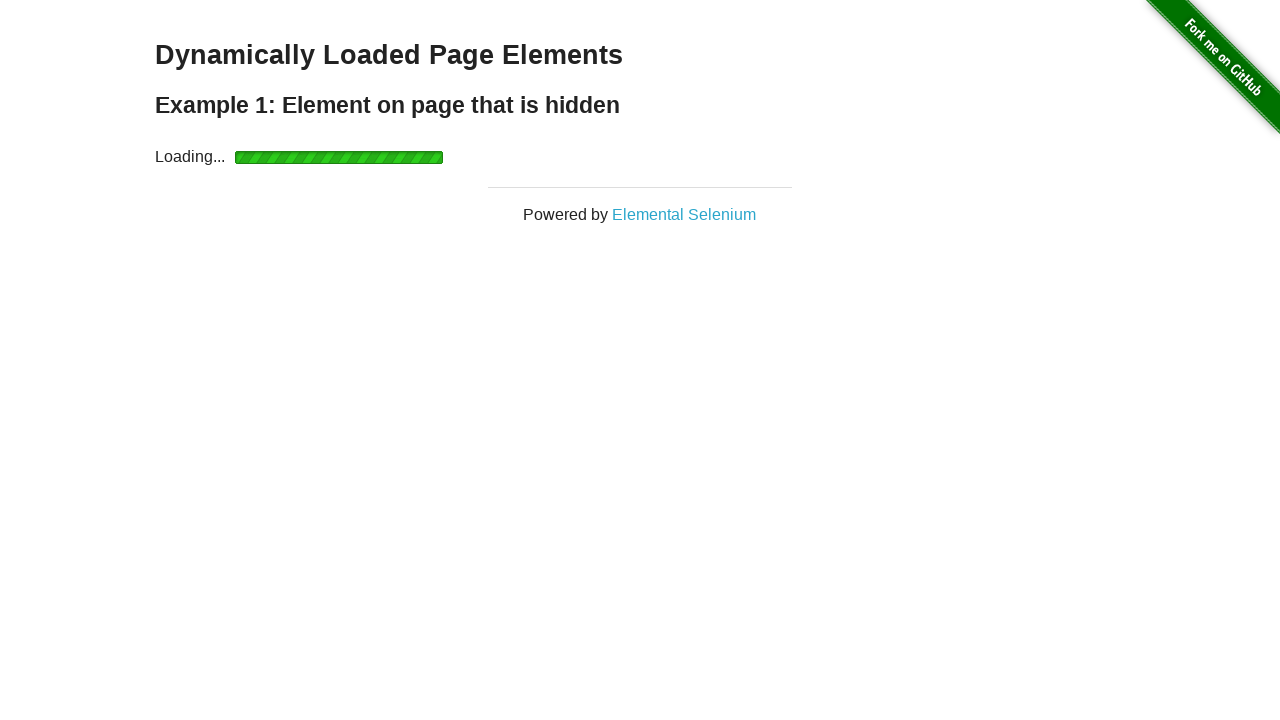

Dynamically loaded content appeared (finish element is now visible)
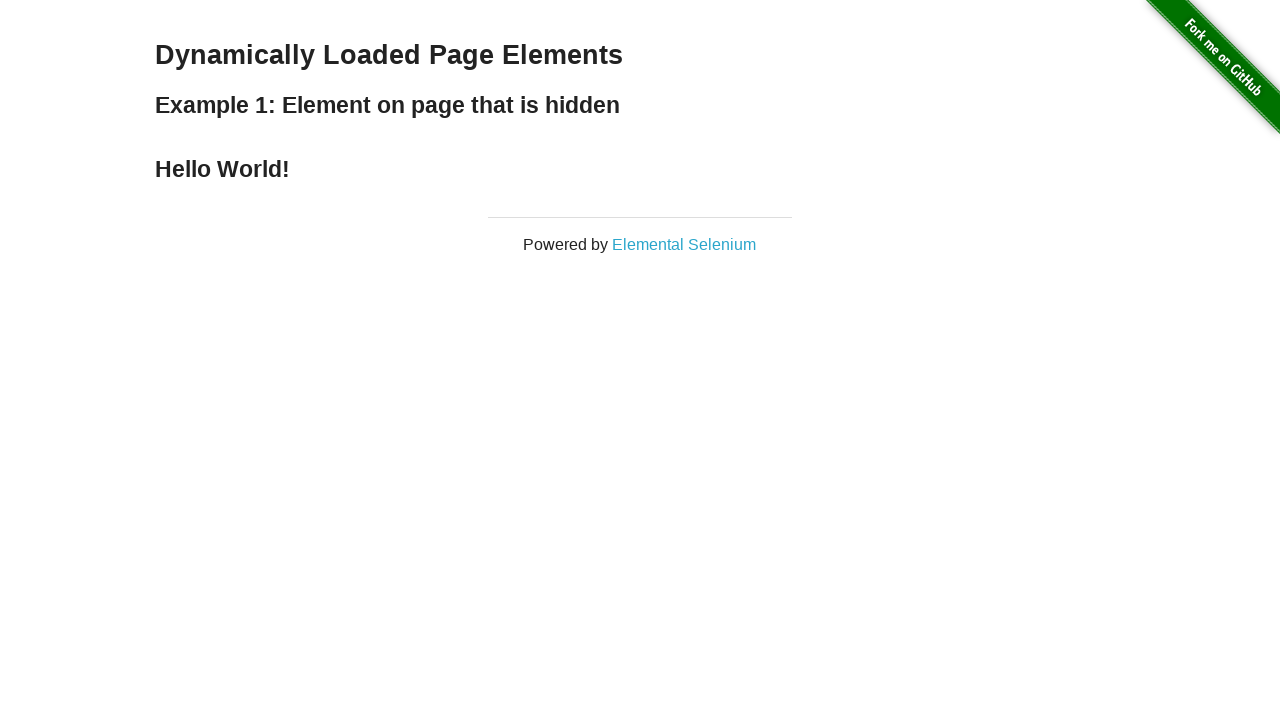

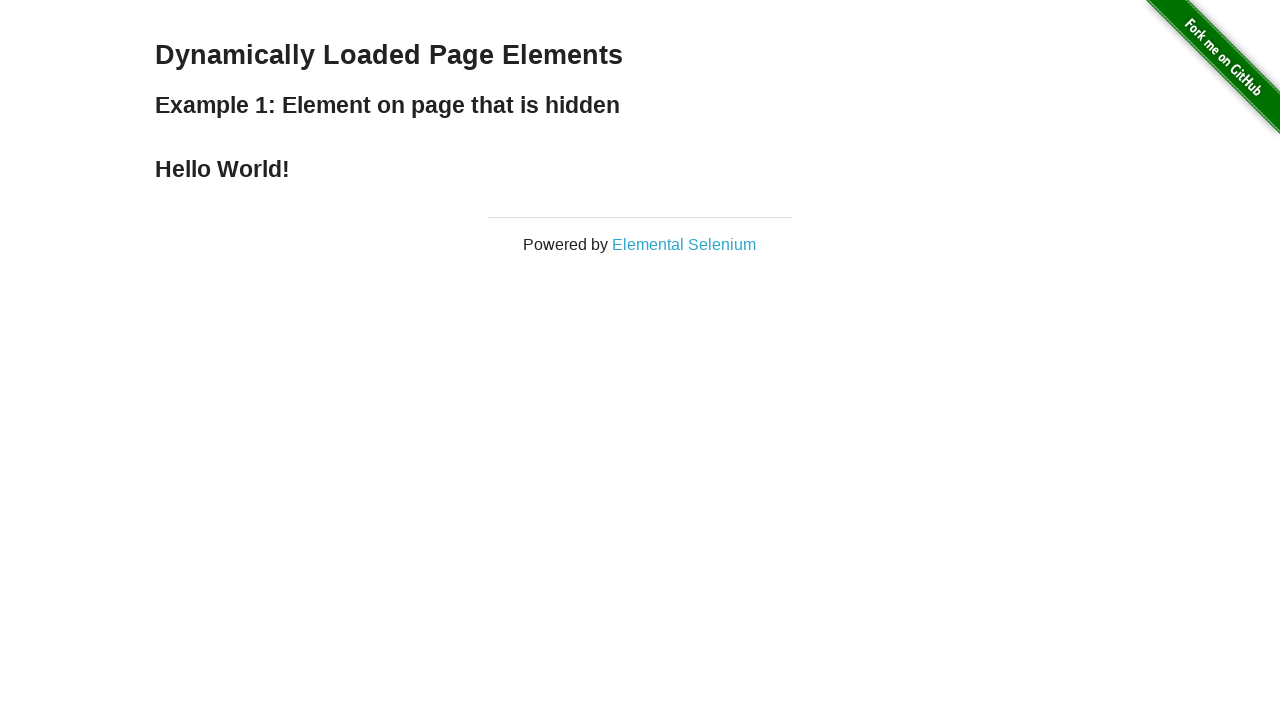